Navigates to a GitHub repository and clicks on the Pull requests tab to view open pull requests

Starting URL: https://github.com/webdriverio/webdriverio

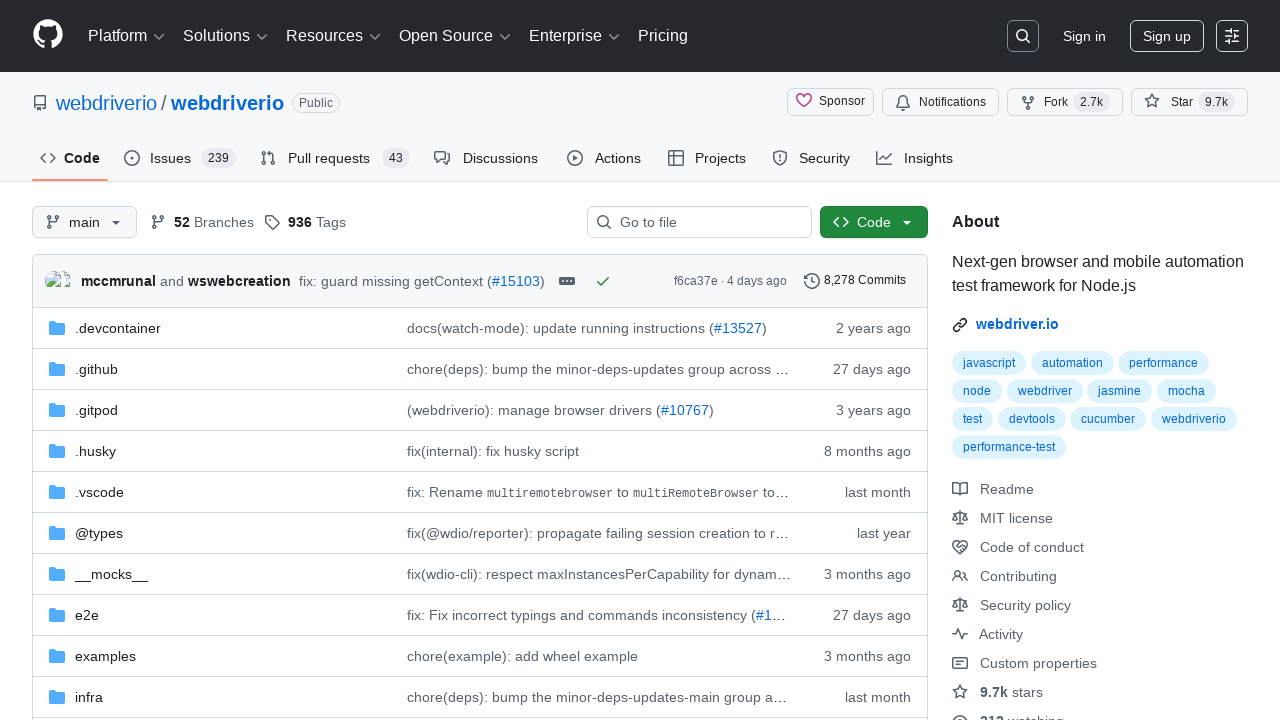

Navigated to WebdriverIO repository on GitHub
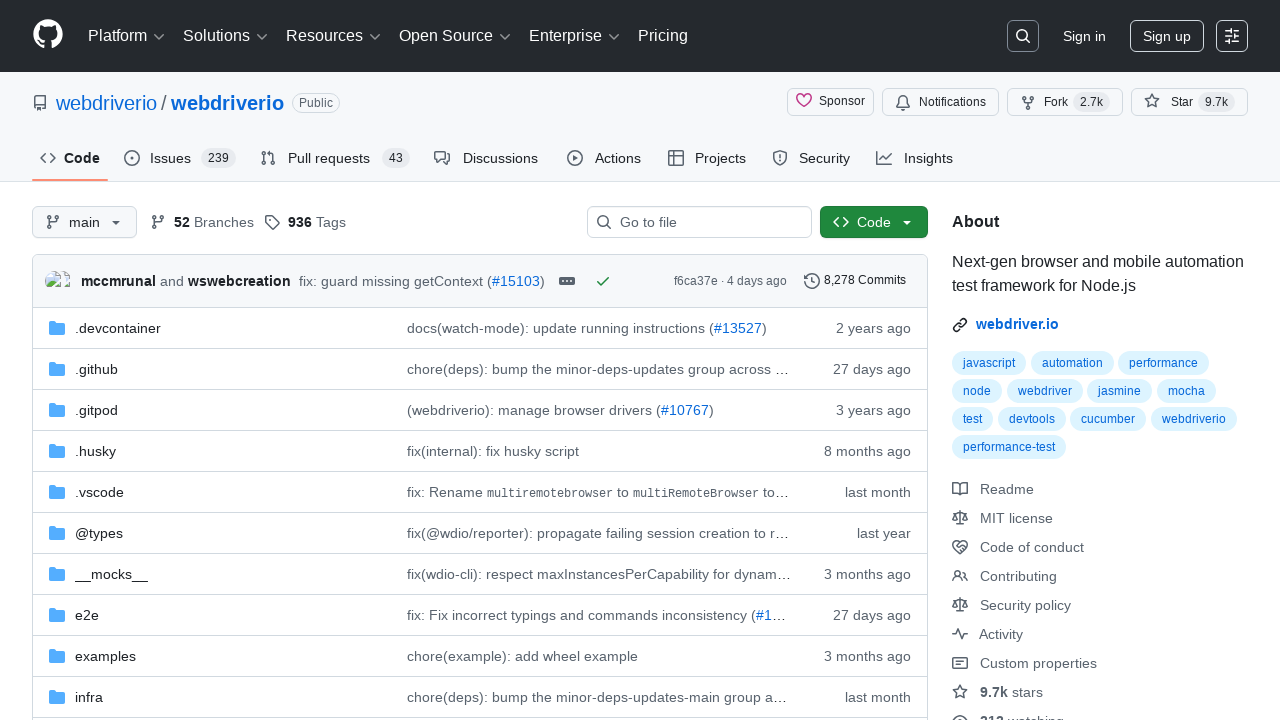

Clicked on the Pull requests tab at (329, 158) on span[data-content="Pull requests"]
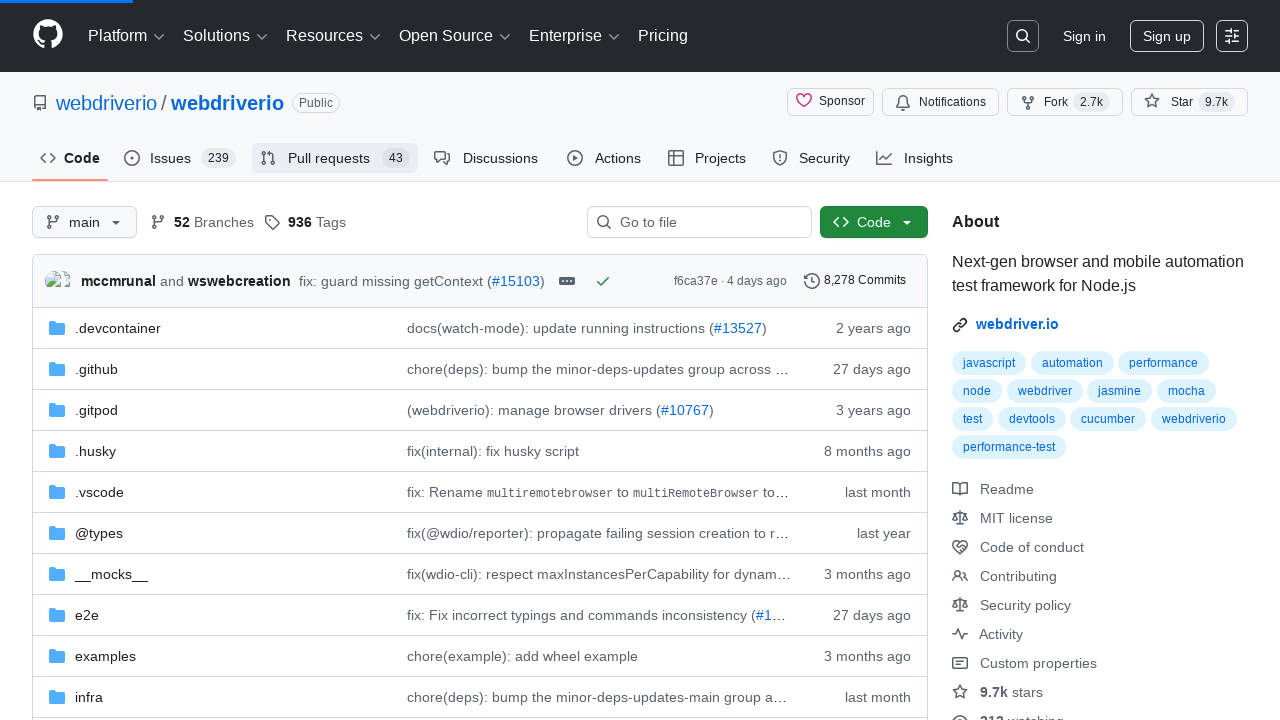

Pull requests page loaded successfully
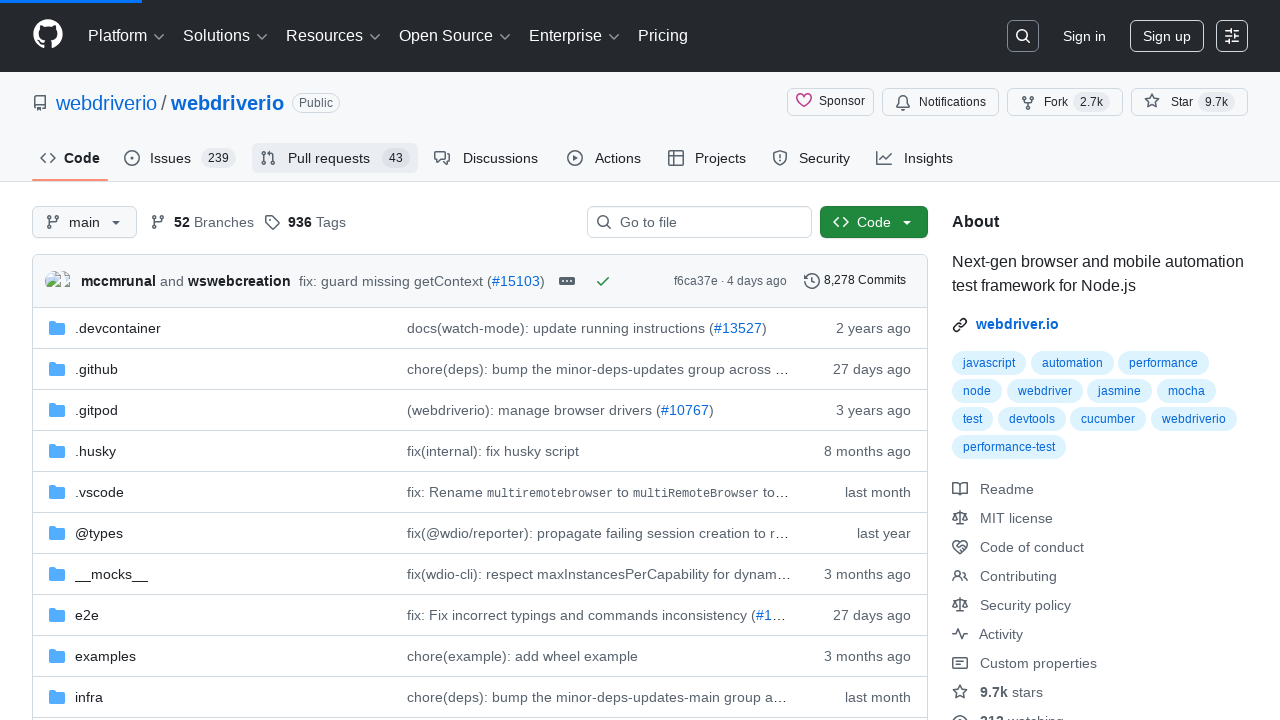

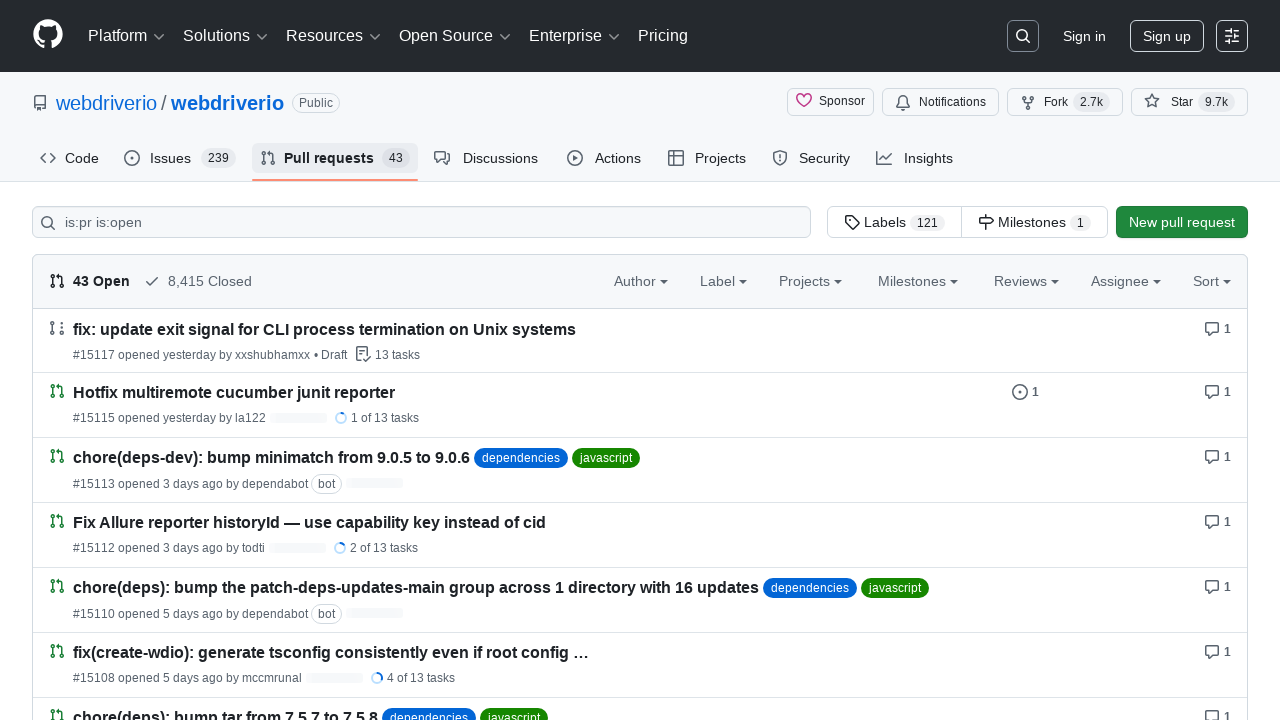